Fills a textarea with content and scrolls from a specific viewport offset

Starting URL: https://crossbrowsertesting.github.io/selenium_example_page.html

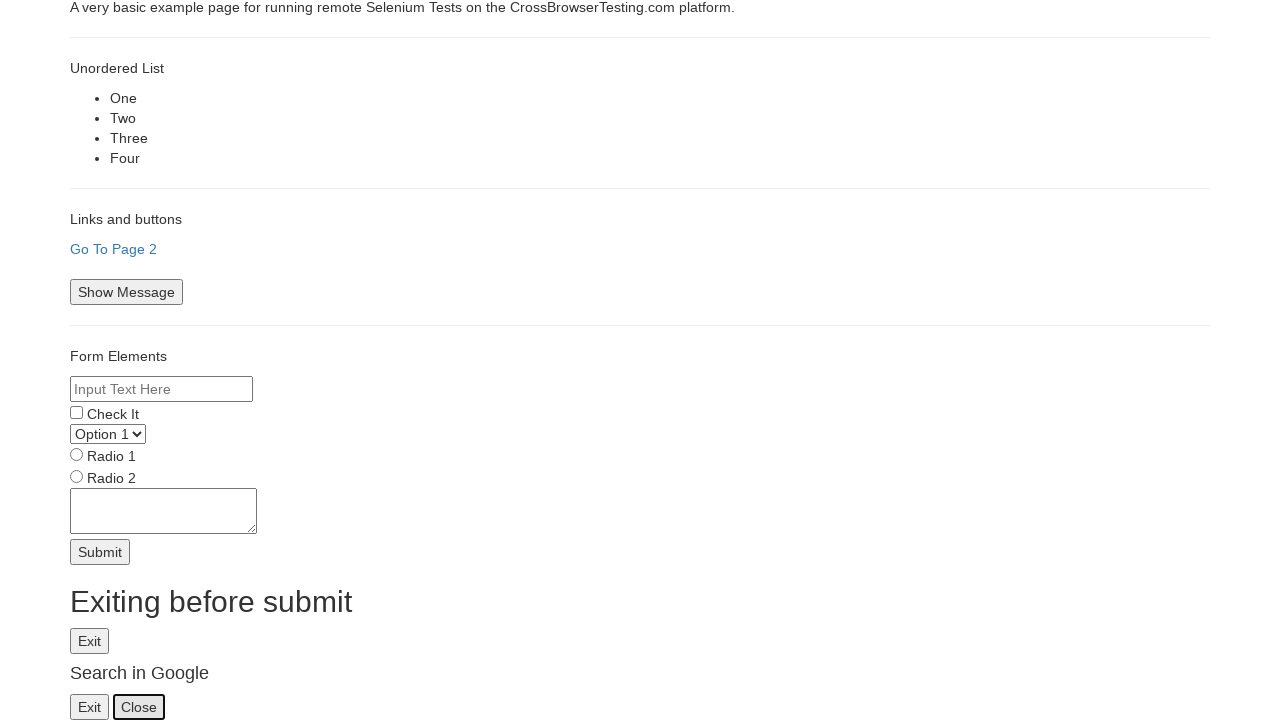

Set viewport size to 600x600
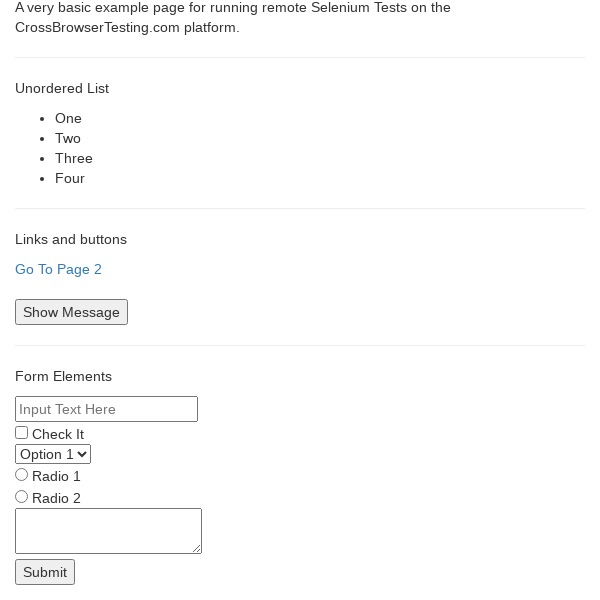

Filled textarea with multi-line content (a's, b's, c's, d's, e's) on textarea[name='textarea']
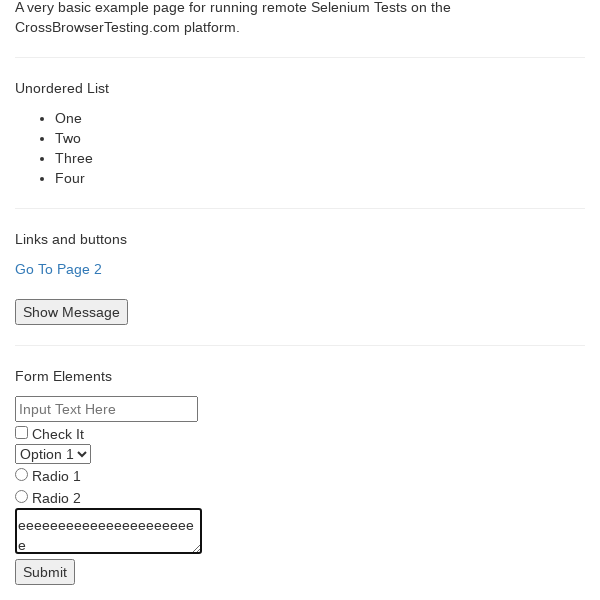

Moved mouse to offset position (20, 200) from viewport origin at (20, 200)
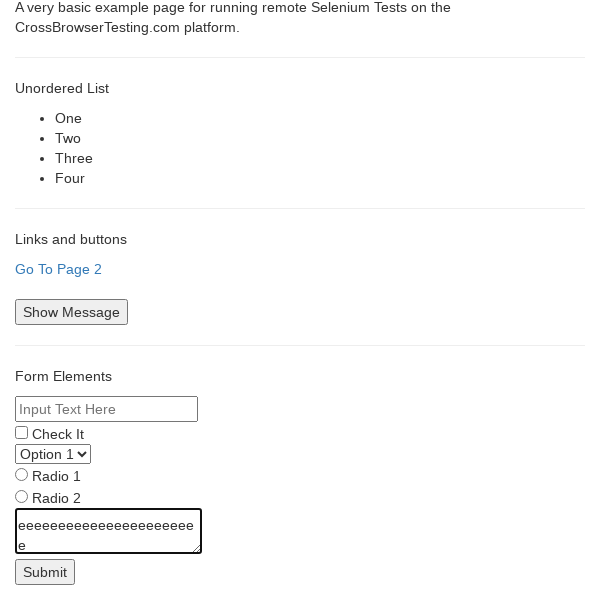

Scrolled textarea upward by 50 pixels from offset position
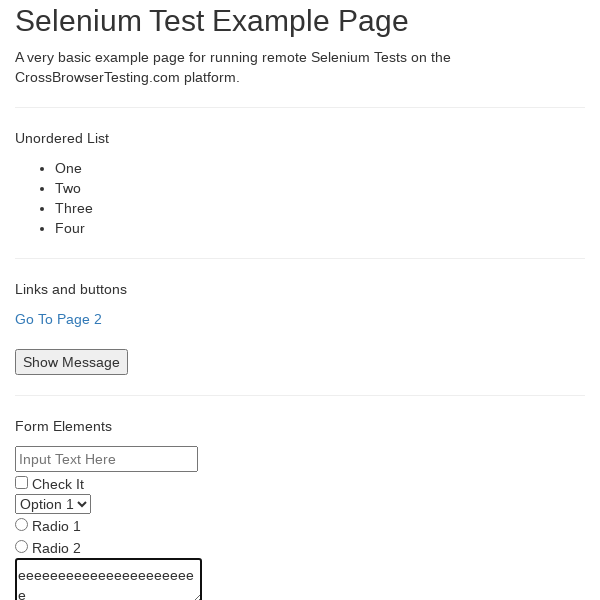

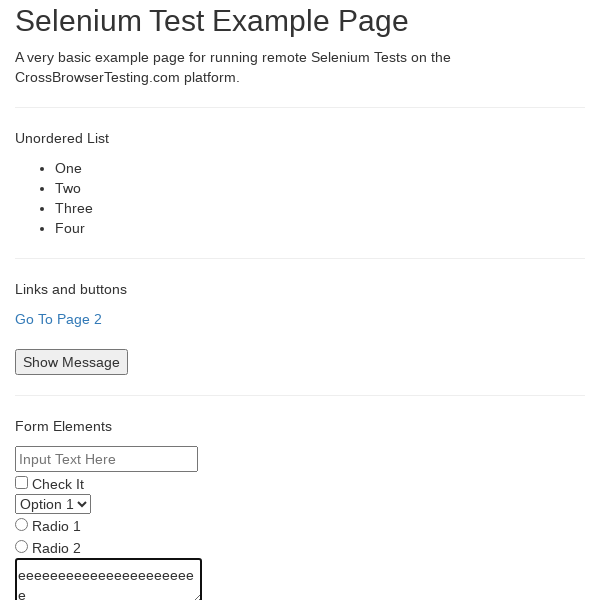